Tests scroll to element functionality by filling in name and date fields that require scrolling

Starting URL: https://formy-project.herokuapp.com/scroll

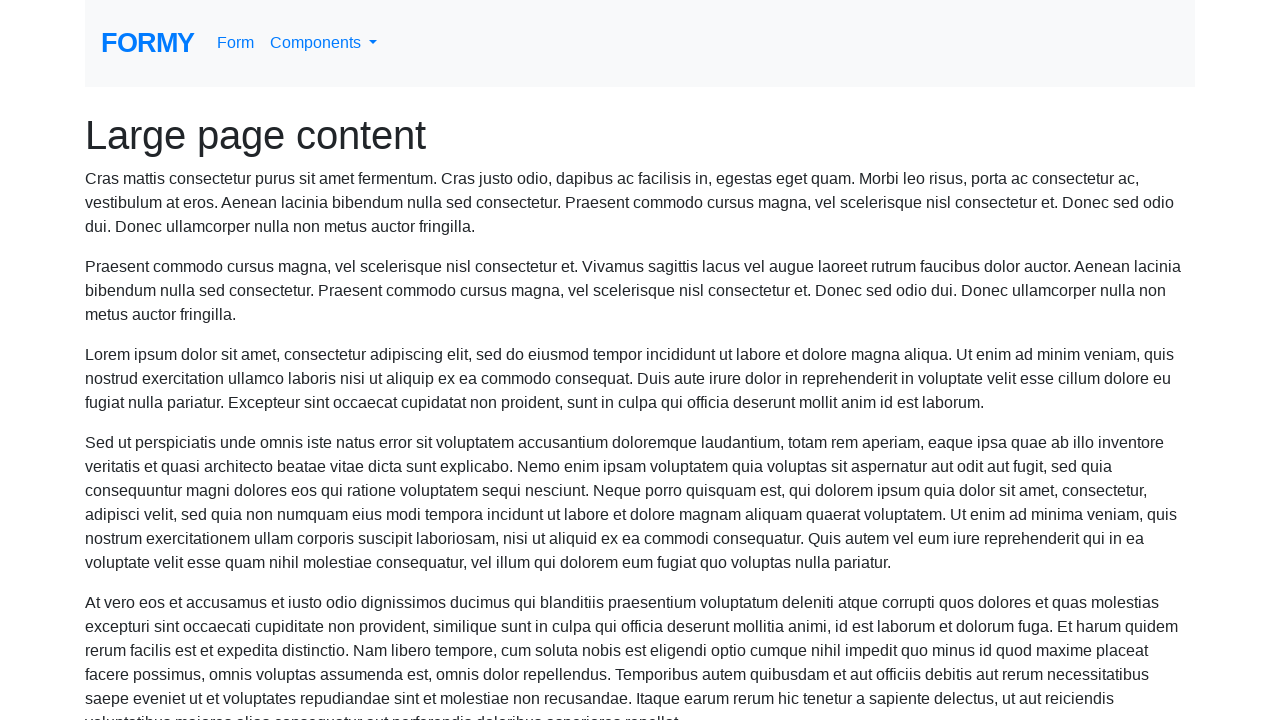

Filled name field with 'Claudiu Ferent' on #name
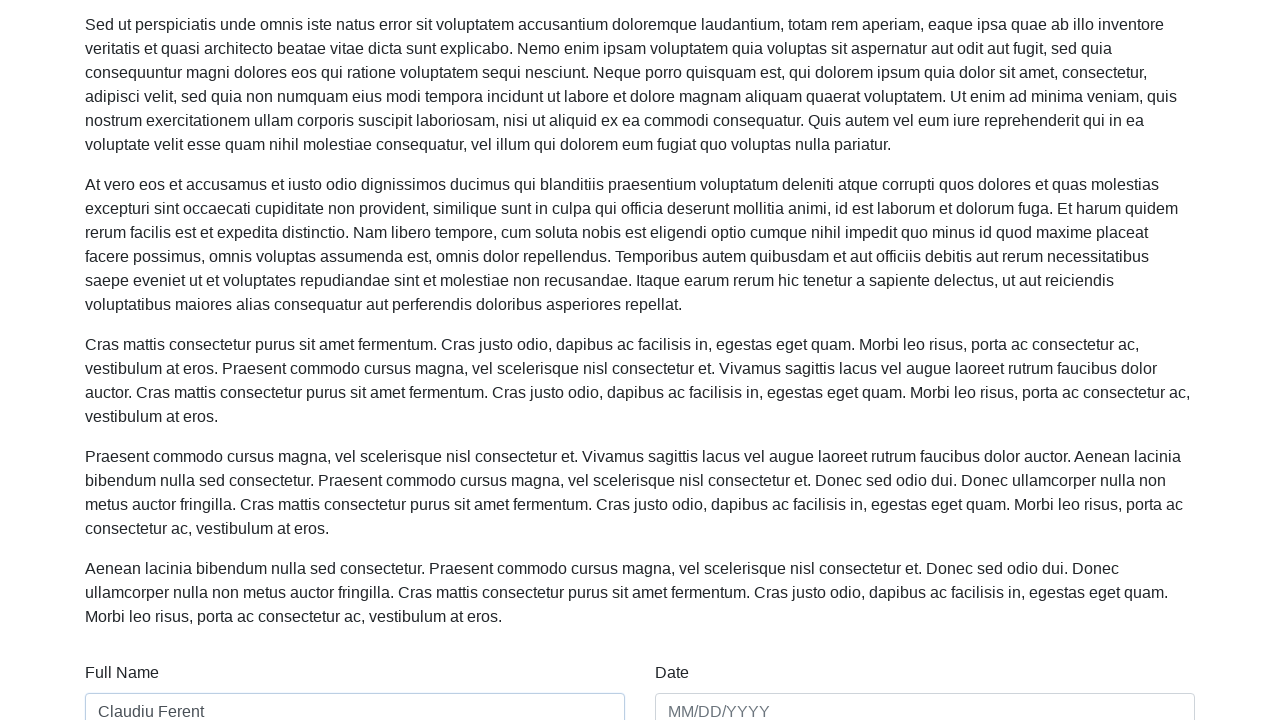

Filled date field with '02/20/2019' on #date
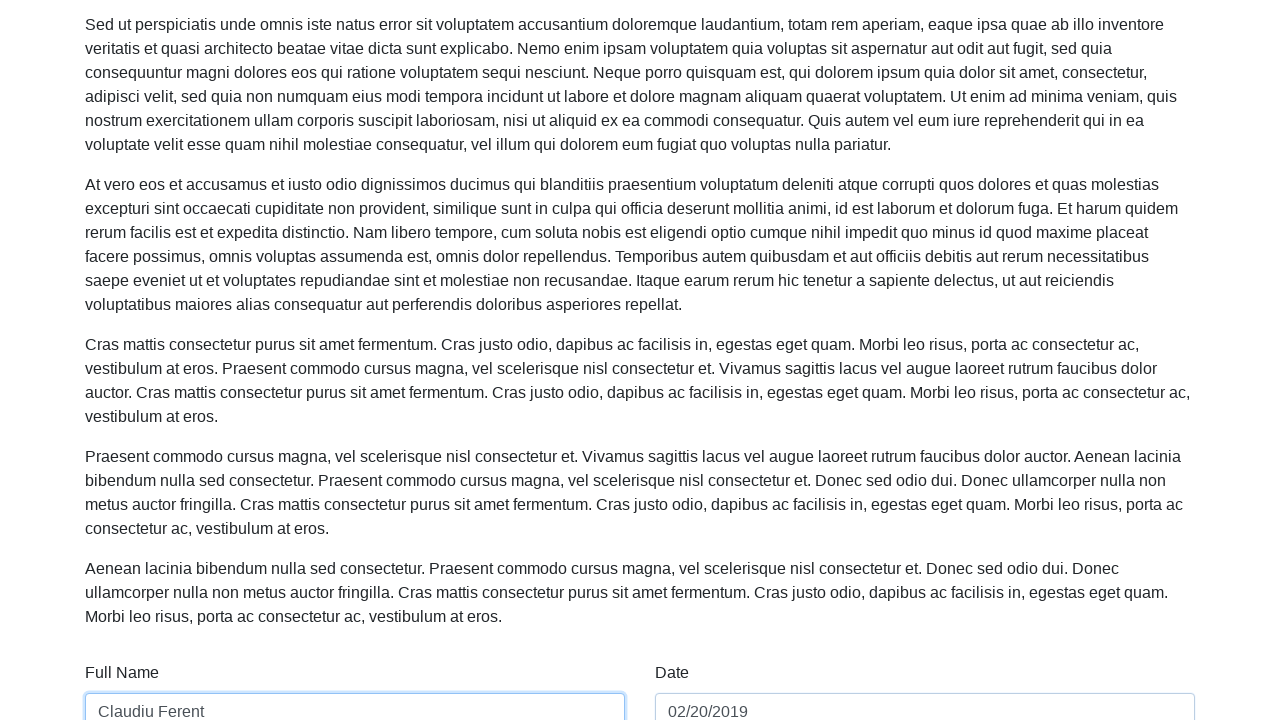

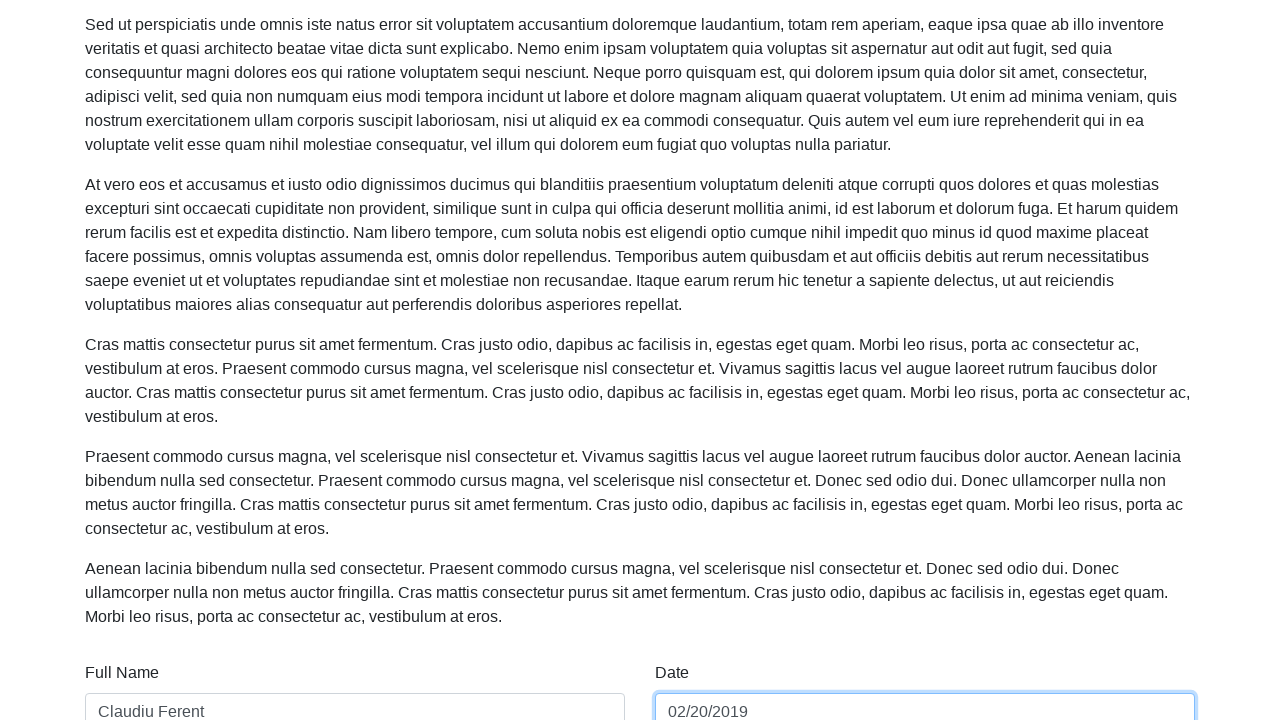